Tests a movie ticket booking form by entering number of tickets, selecting ticket class, choosing registered user status, entering a promo code, clicking the Book Now button, and verifying the calculated final price.

Starting URL: https://muntasir101.github.io/Movie-Ticket-Booking/

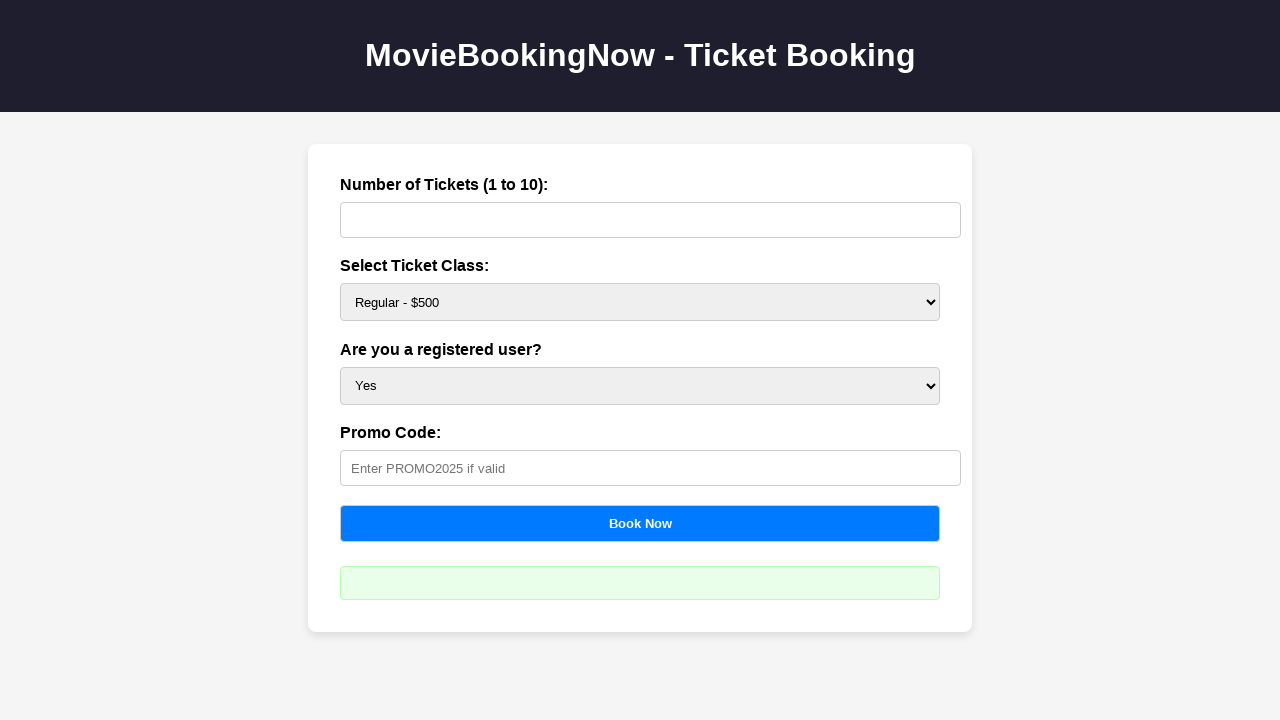

Waited for tickets input field to be visible
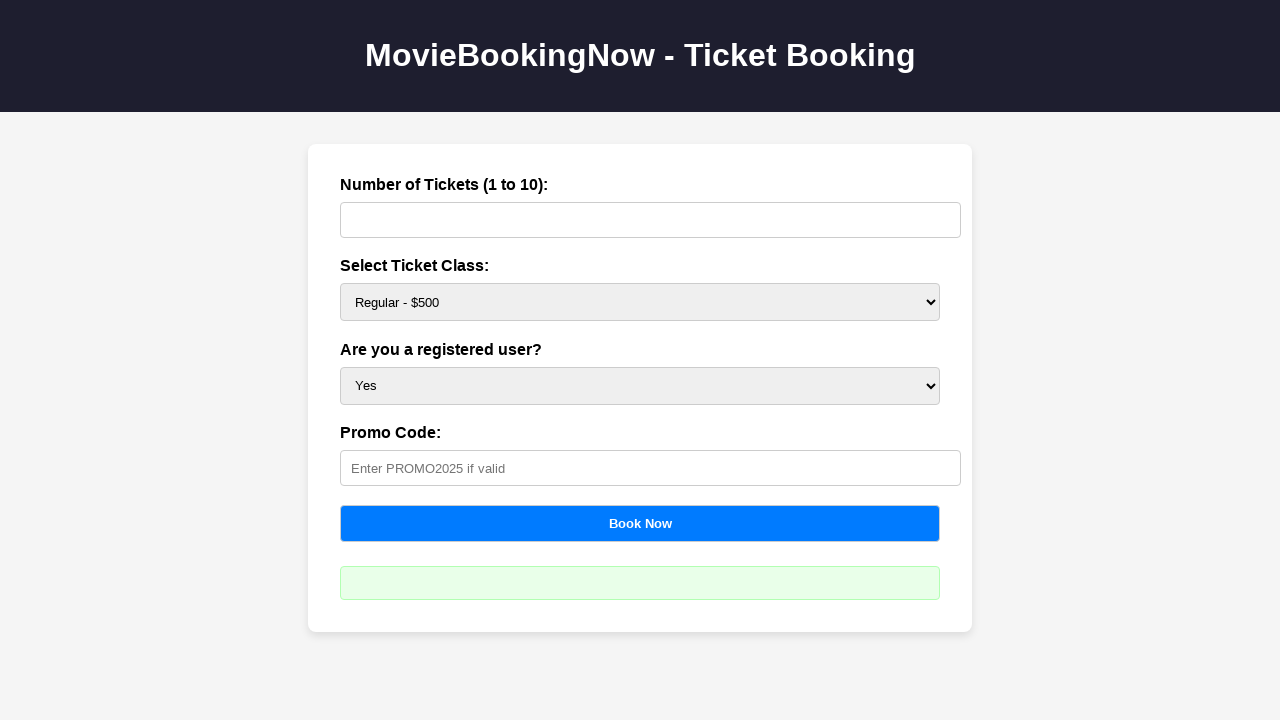

Entered '3' tickets in the tickets field on #tickets
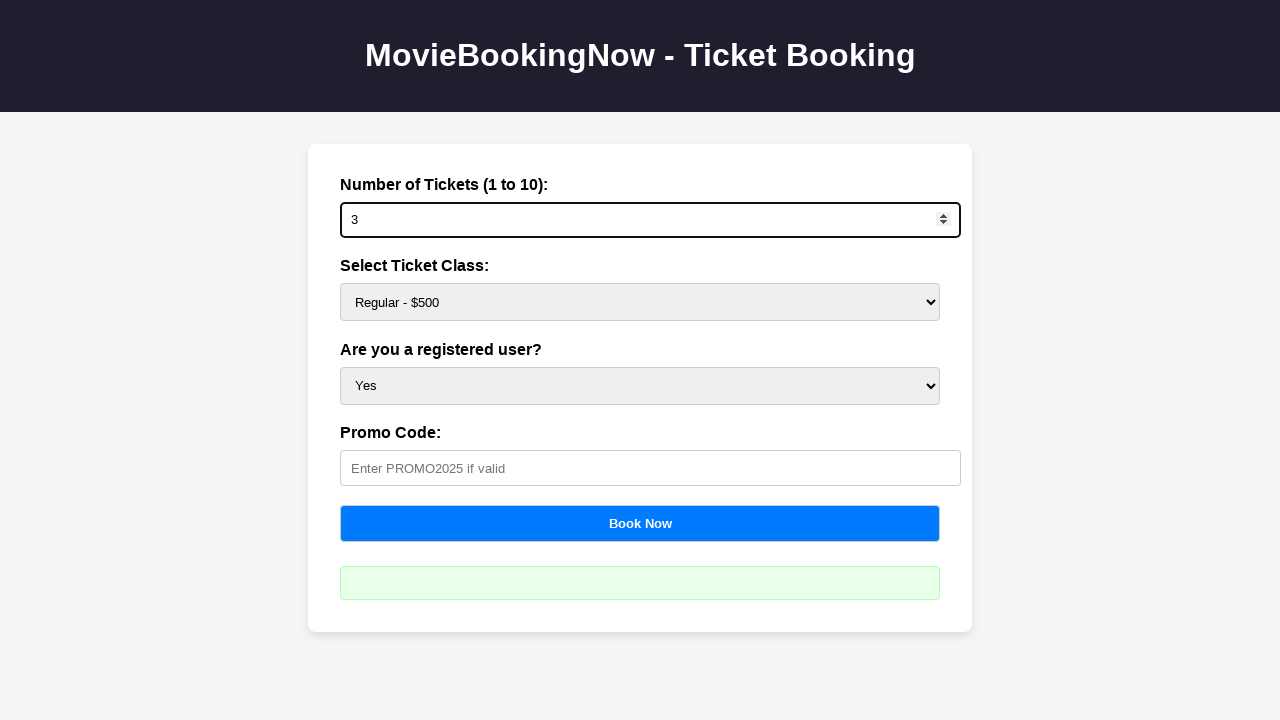

Selected ticket class 'Regular - $500' on #price
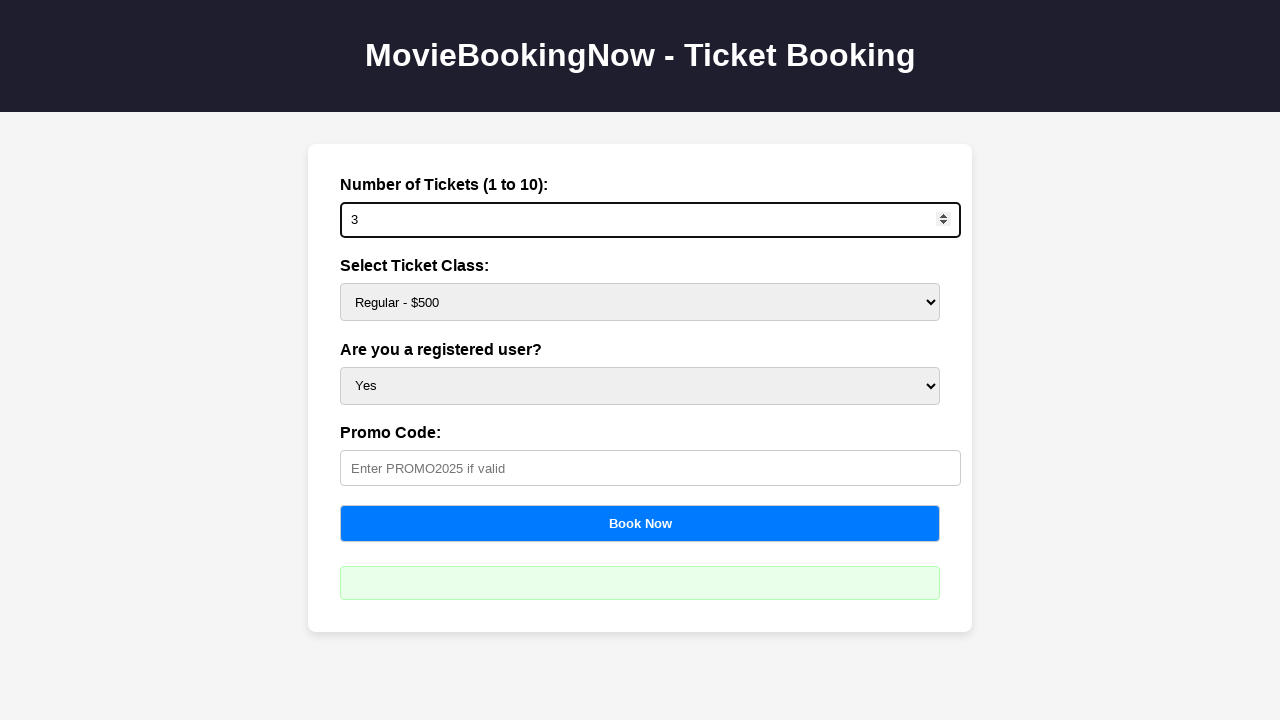

Selected registered user option 'Yes' on #user
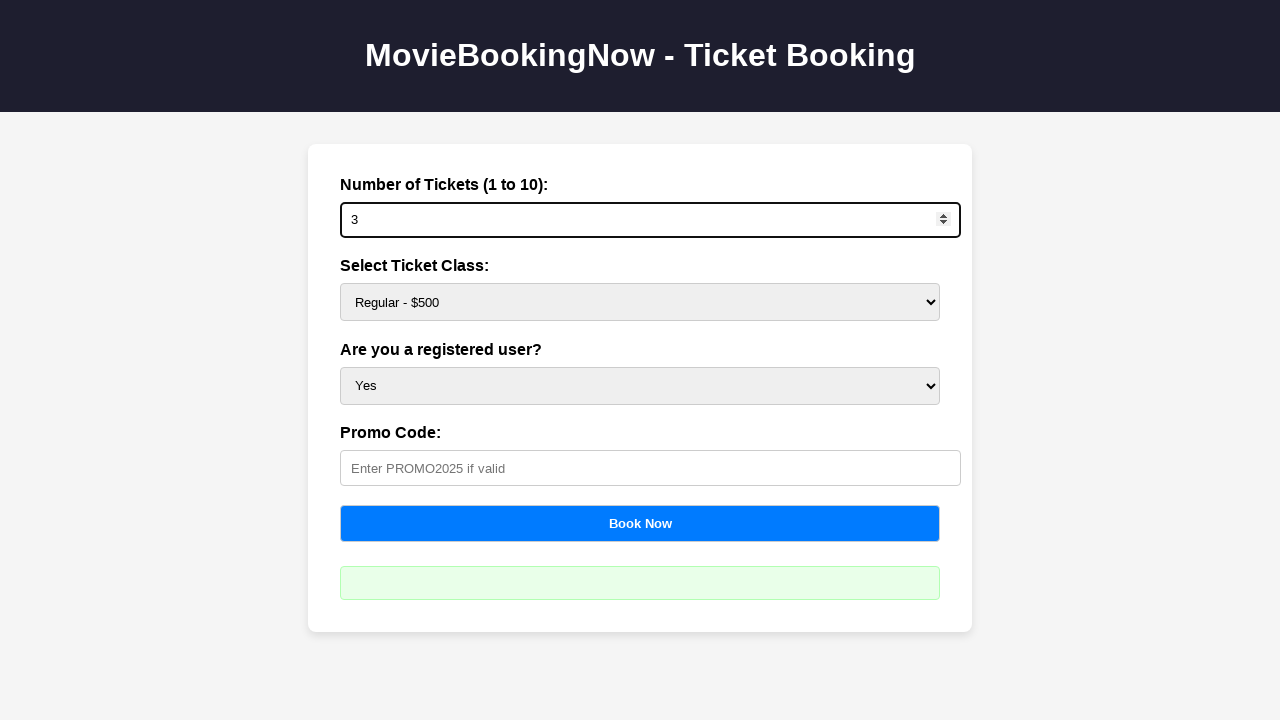

Entered promo code 'PROMO2026' on #promo
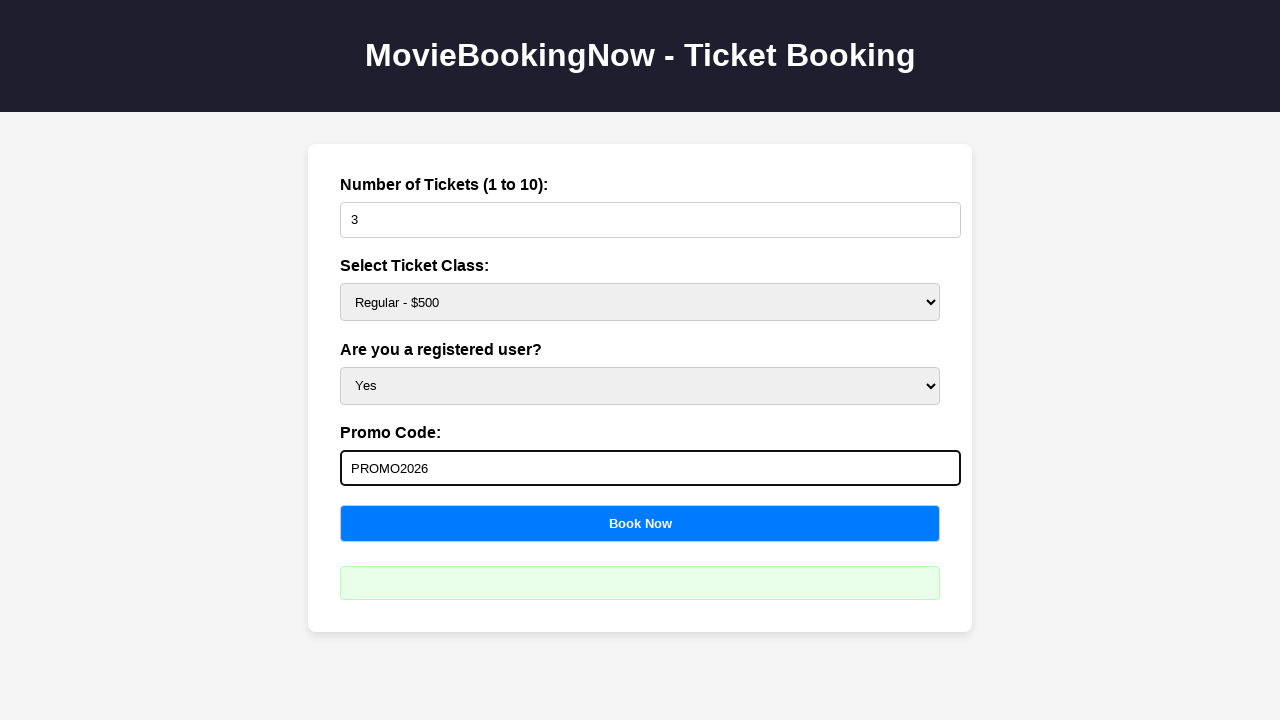

Clicked 'Book Now' button to calculate booking at (640, 523) on button[onclick='calculateBooking()']
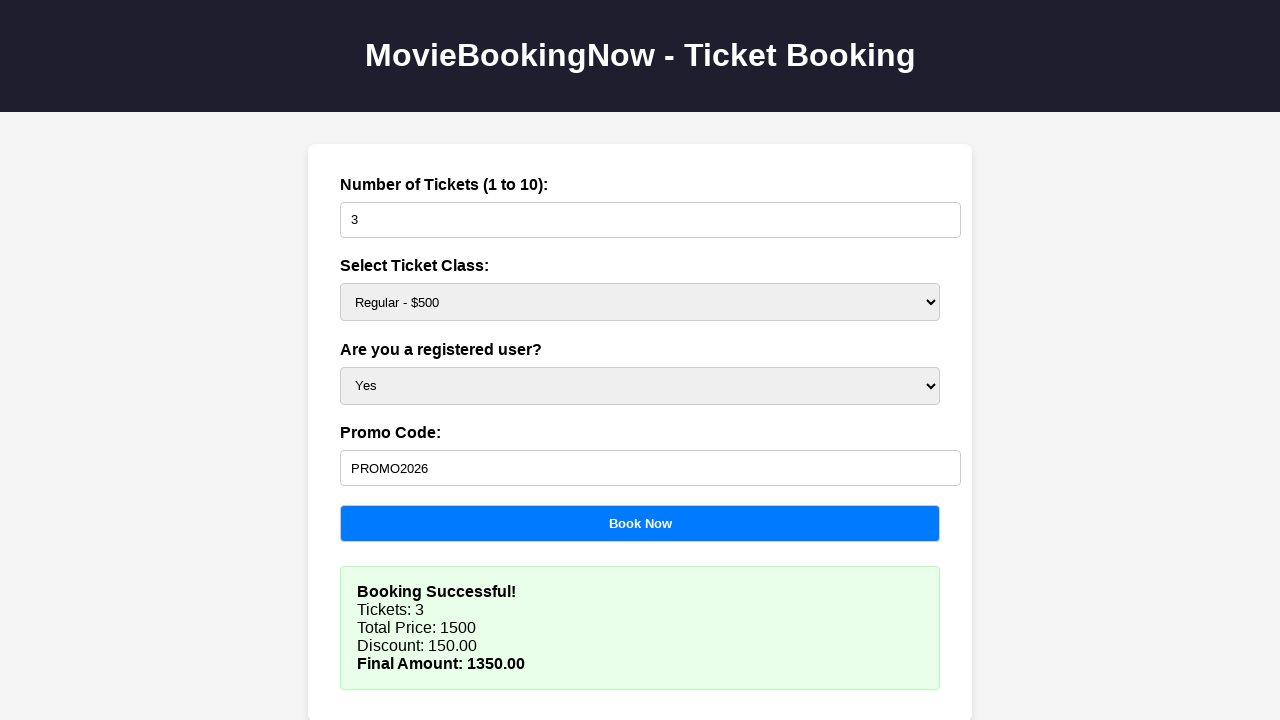

Waited for final price element to be visible
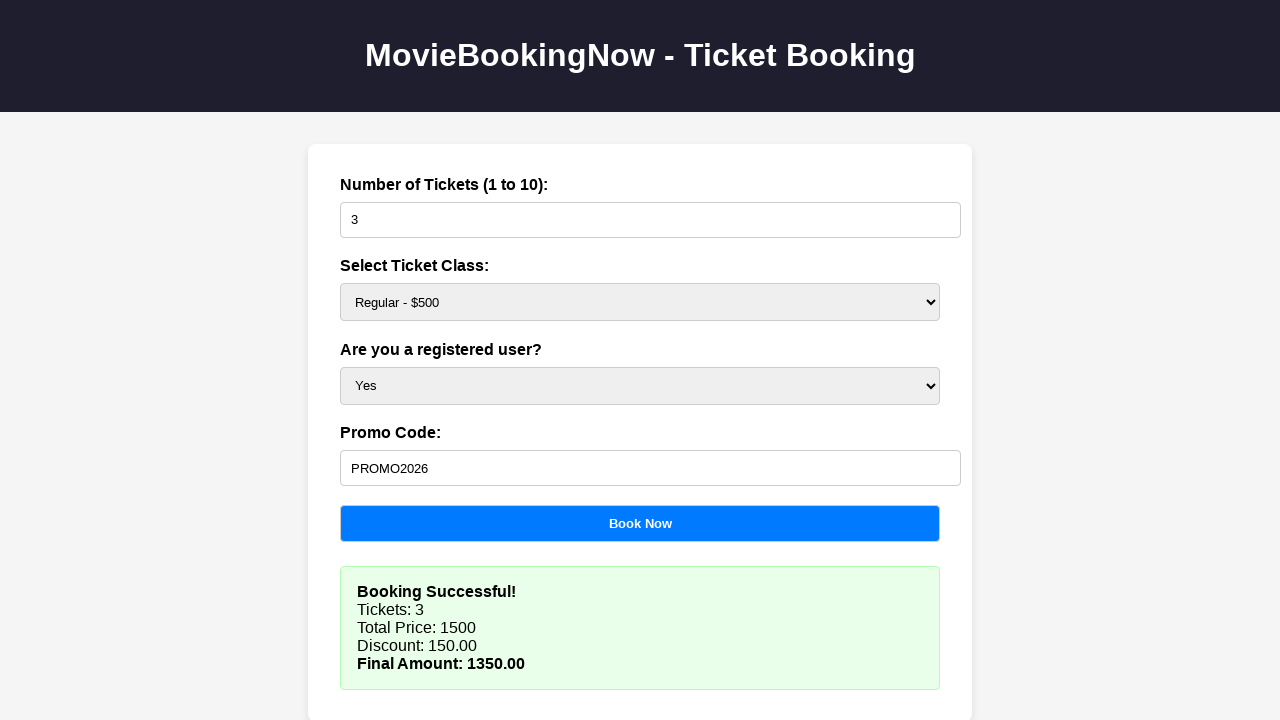

Retrieved final price text: 'Final Amount: 1350.00'
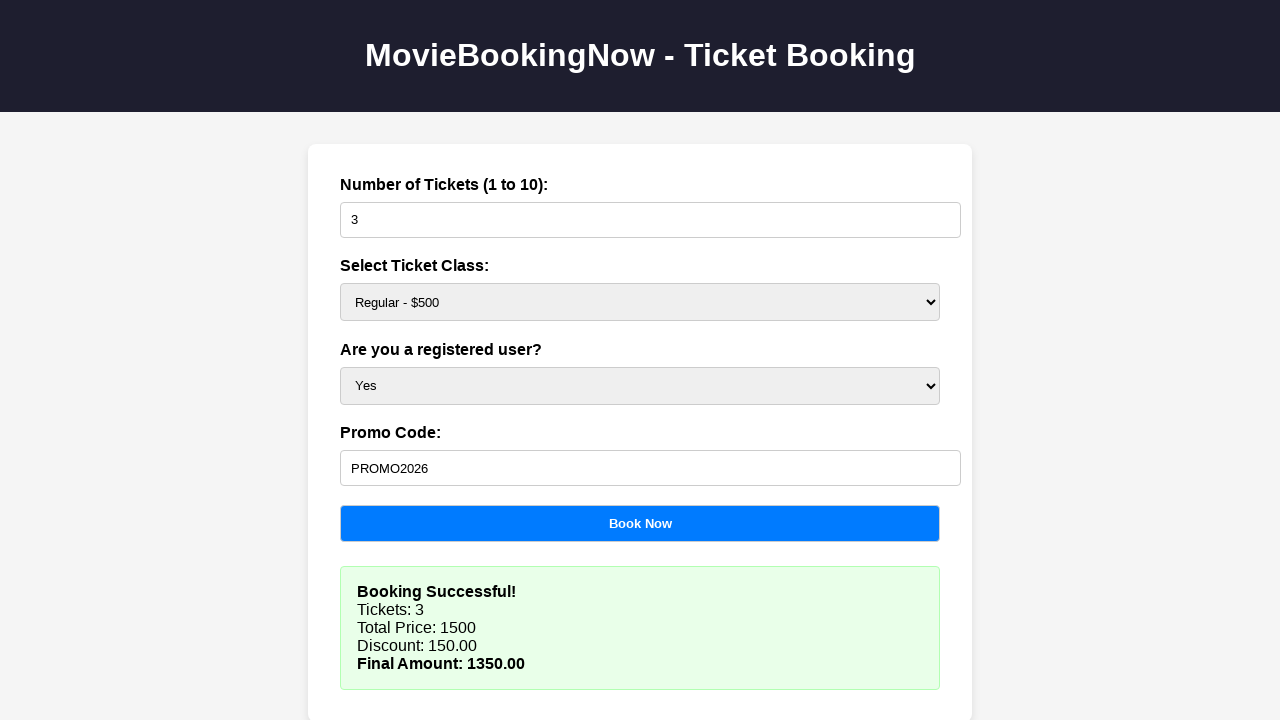

Verified final price matches expected amount: 'Final Amount: 1350.00'
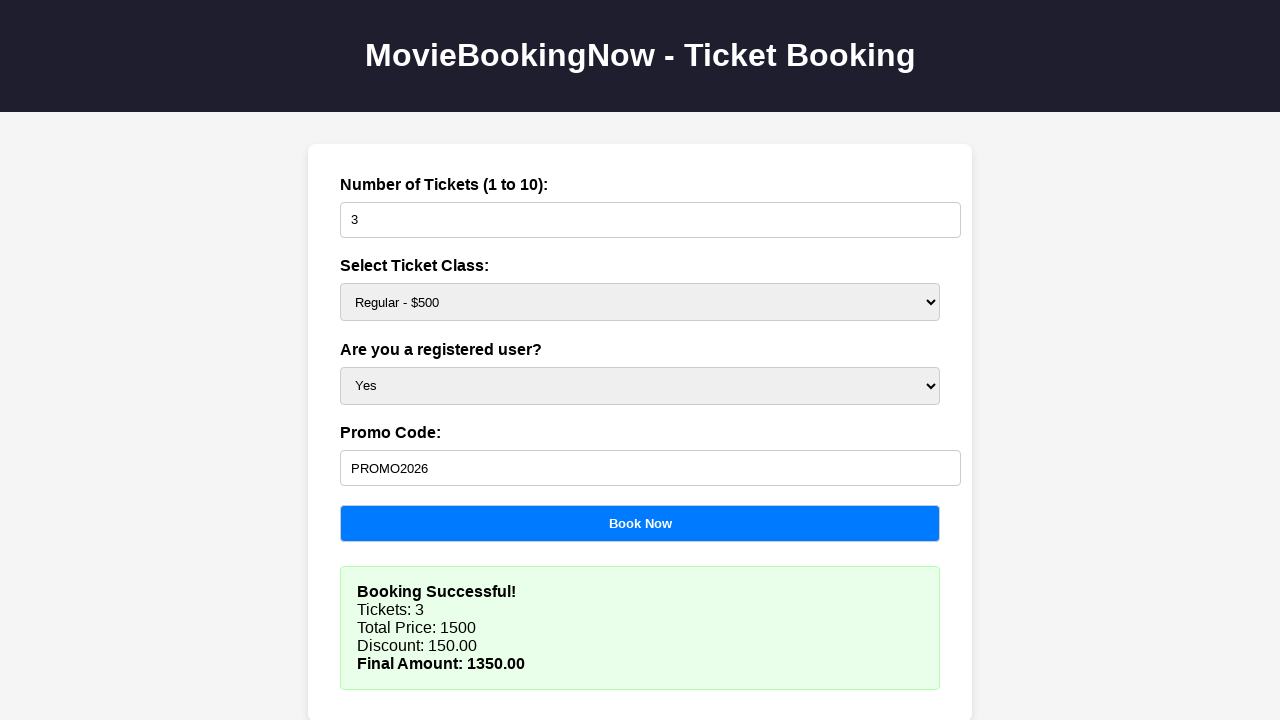

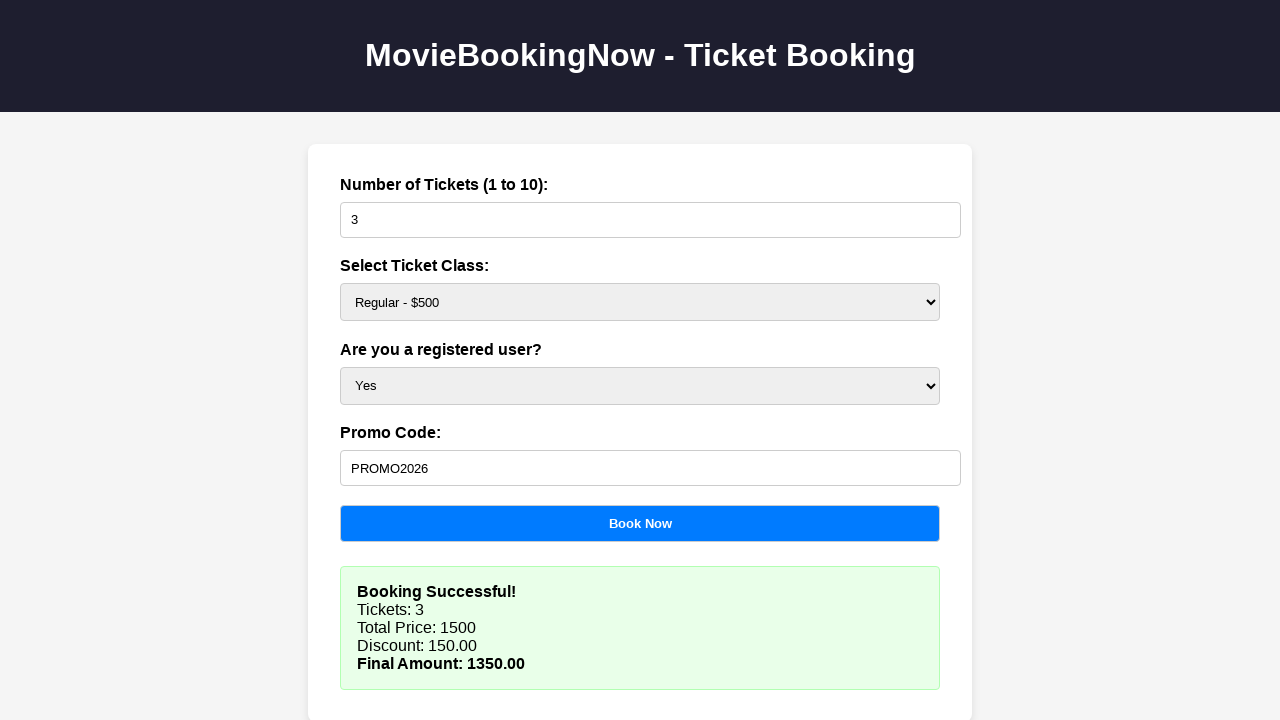